Tests radio button functionality by iterating through and clicking radio buttons in two different groups, verifying their selection states

Starting URL: http://echoecho.com/htmlforms10.htm

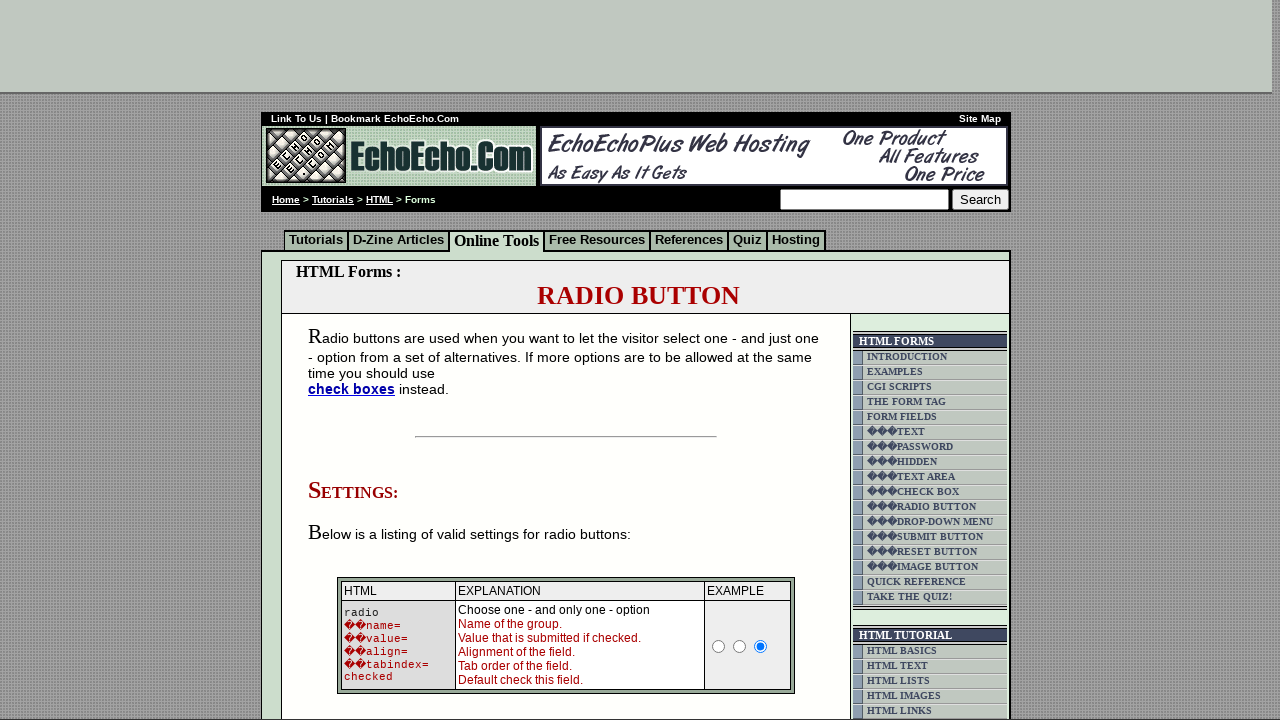

Located radio button container
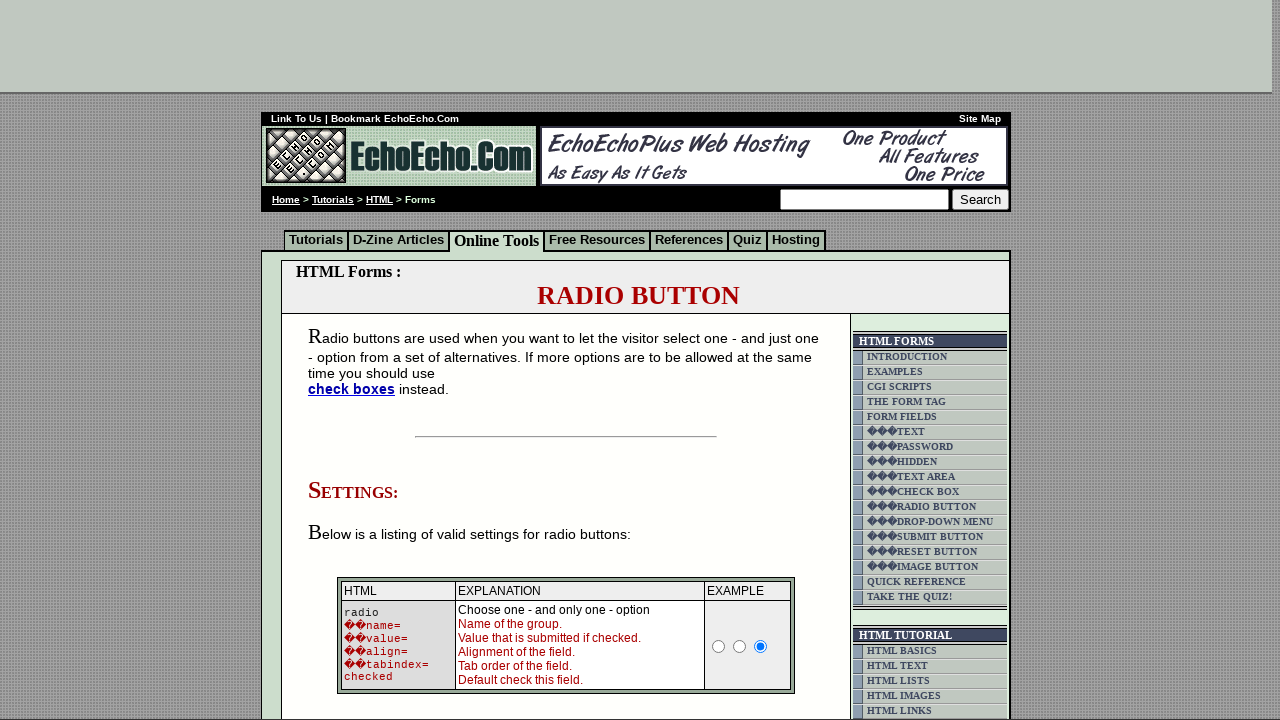

Located group1 radio buttons
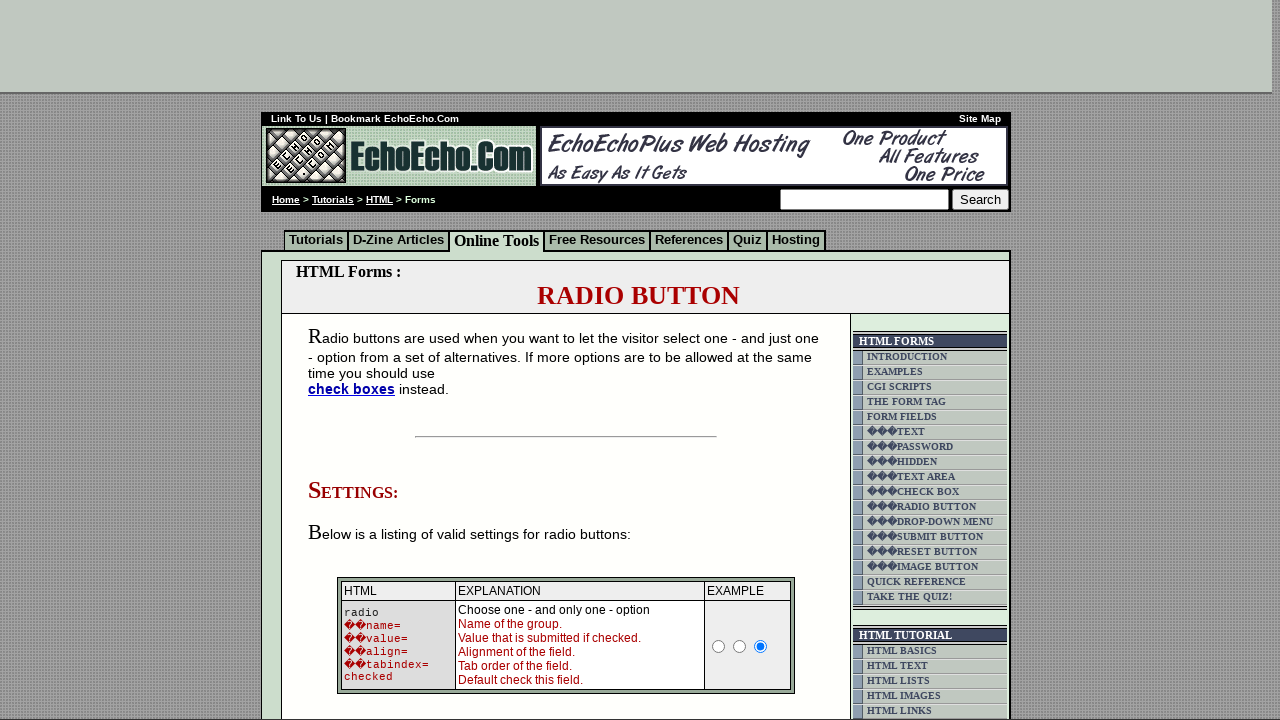

Located group2 radio buttons
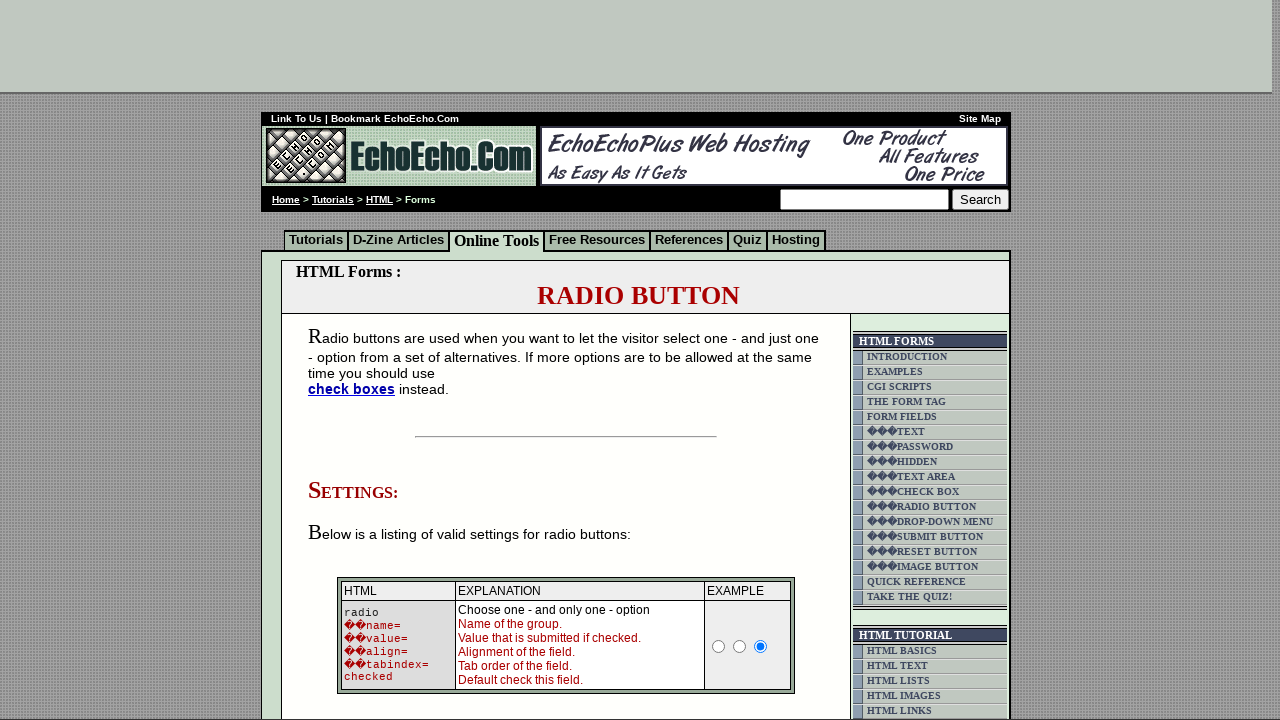

Retrieved group1 radio button count: 3
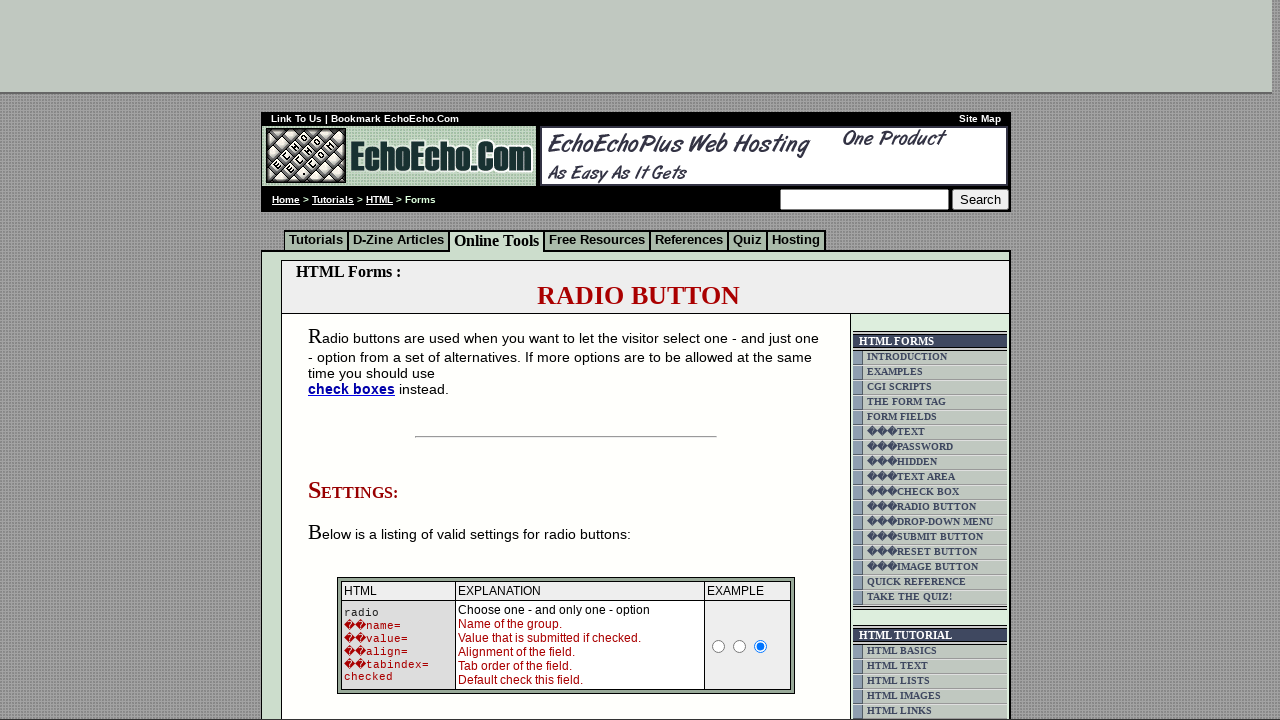

Retrieved group2 radio button count: 3
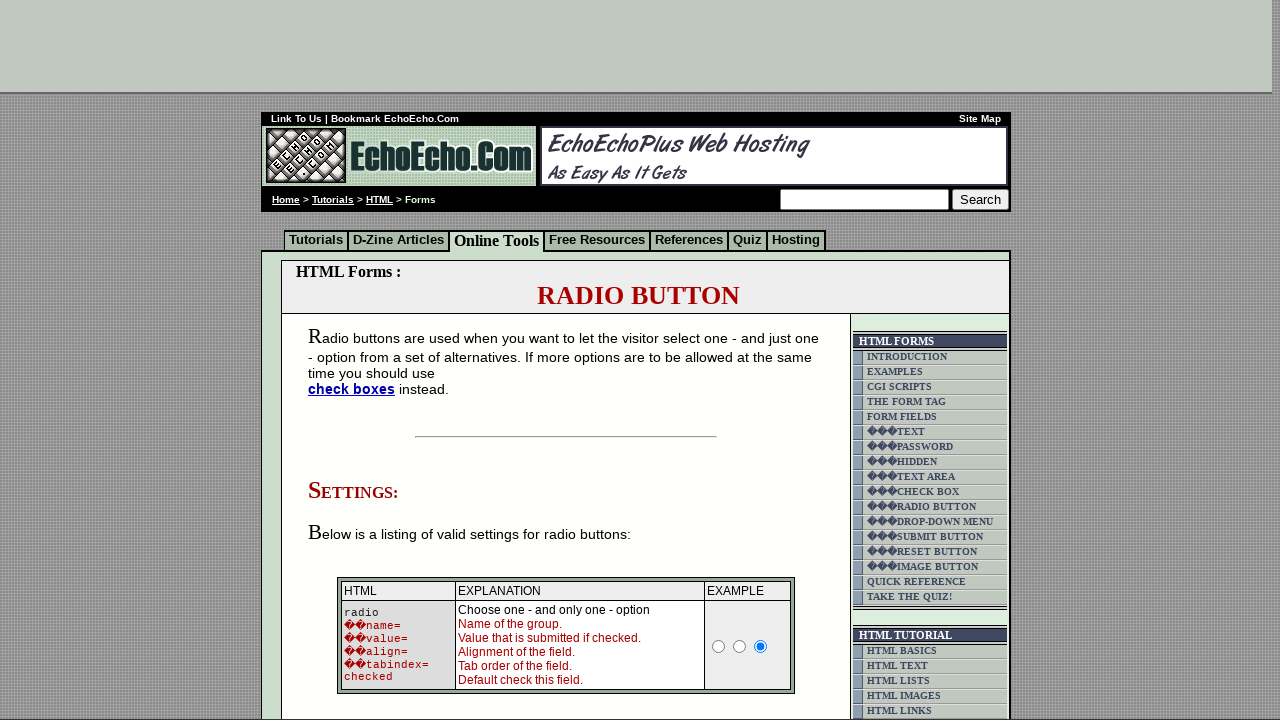

Clicked radio button 1 in group1 at (356, 360) on xpath=/html/body/div[2]/table[9]/tbody/tr/td[4]/table/tbody/tr/td/div/span/form/
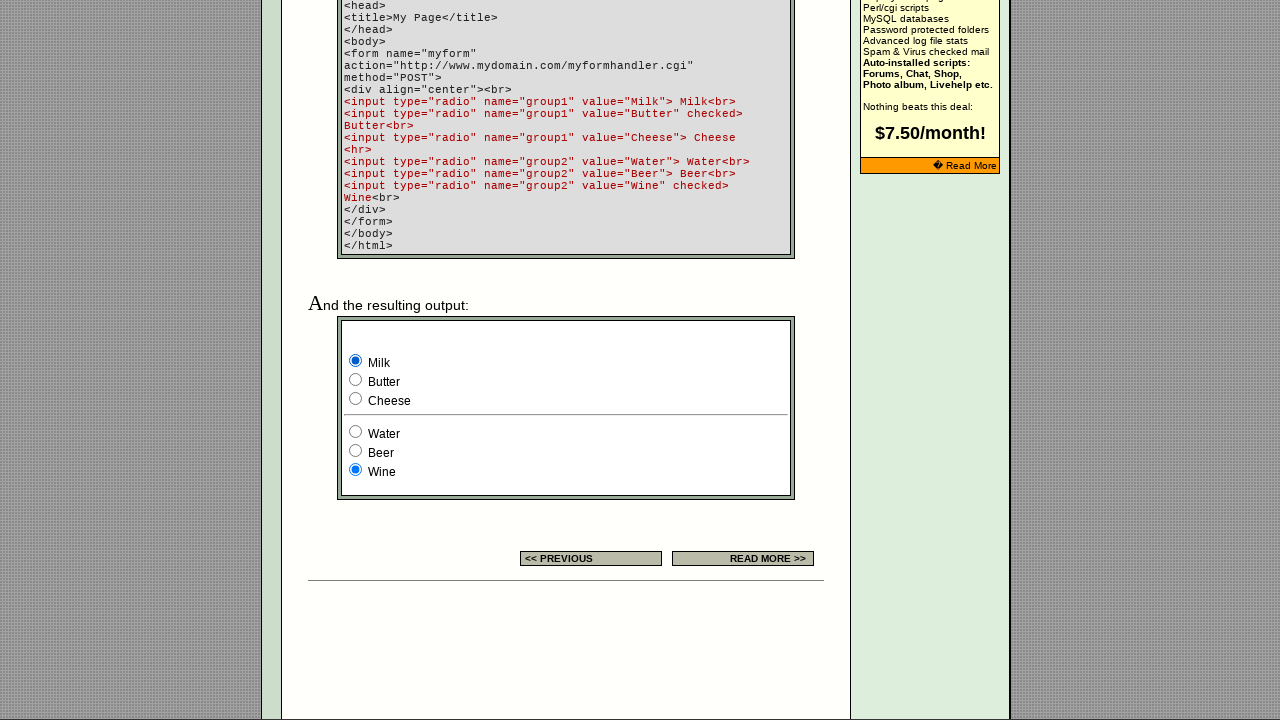

Clicked radio button 1 in group2 at (356, 432) on xpath=/html/body/div[2]/table[9]/tbody/tr/td[4]/table/tbody/tr/td/div/span/form/
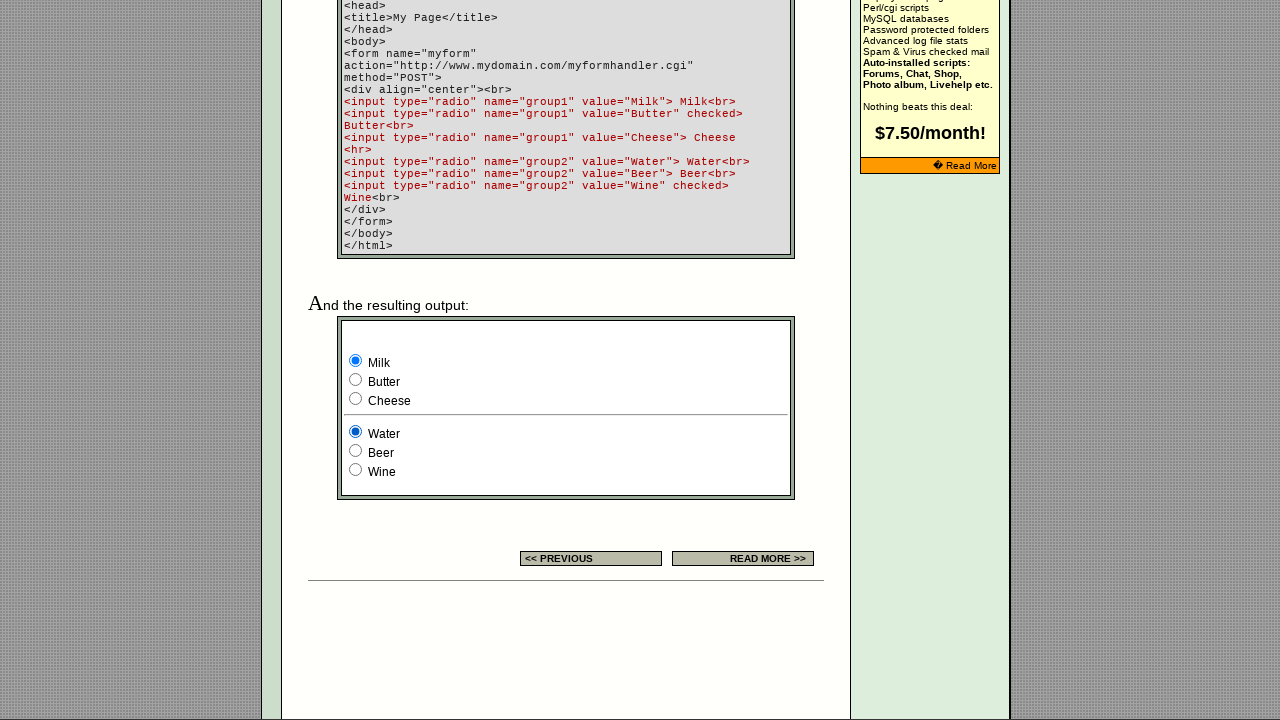

Clicked radio button 2 in group1 at (356, 380) on xpath=/html/body/div[2]/table[9]/tbody/tr/td[4]/table/tbody/tr/td/div/span/form/
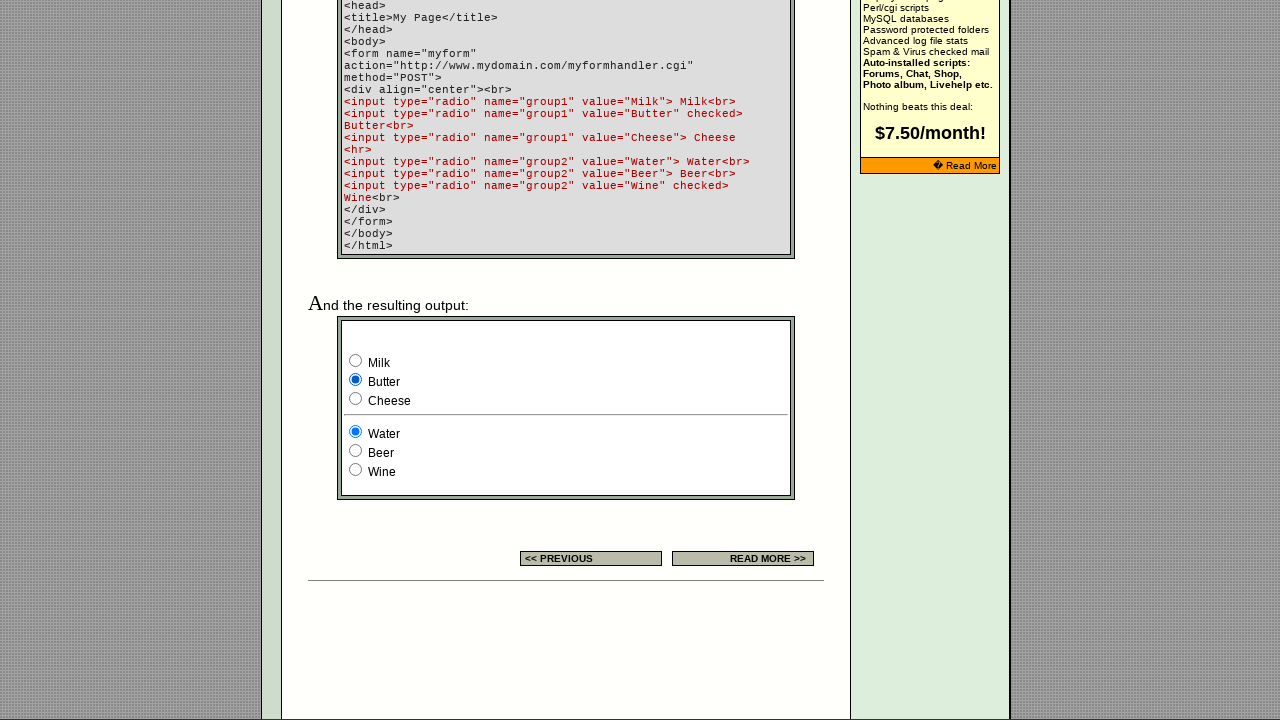

Clicked radio button 2 in group2 at (356, 450) on xpath=/html/body/div[2]/table[9]/tbody/tr/td[4]/table/tbody/tr/td/div/span/form/
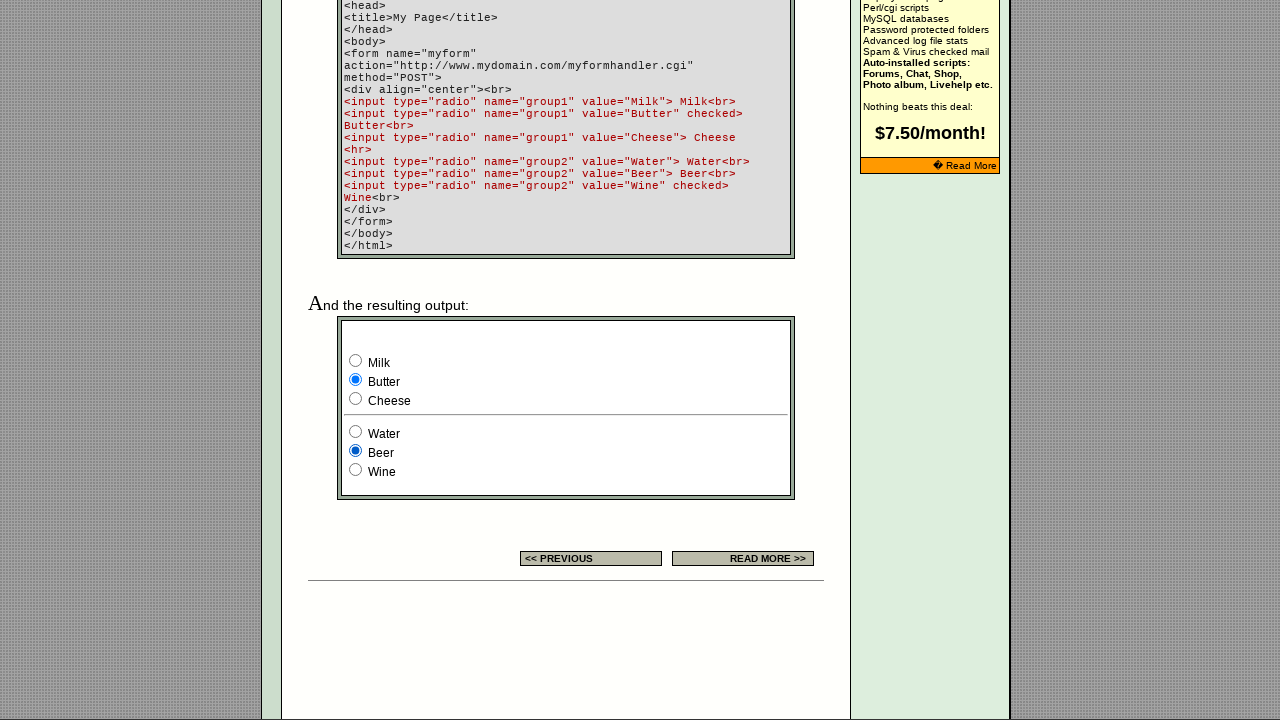

Clicked radio button 3 in group1 at (356, 398) on xpath=/html/body/div[2]/table[9]/tbody/tr/td[4]/table/tbody/tr/td/div/span/form/
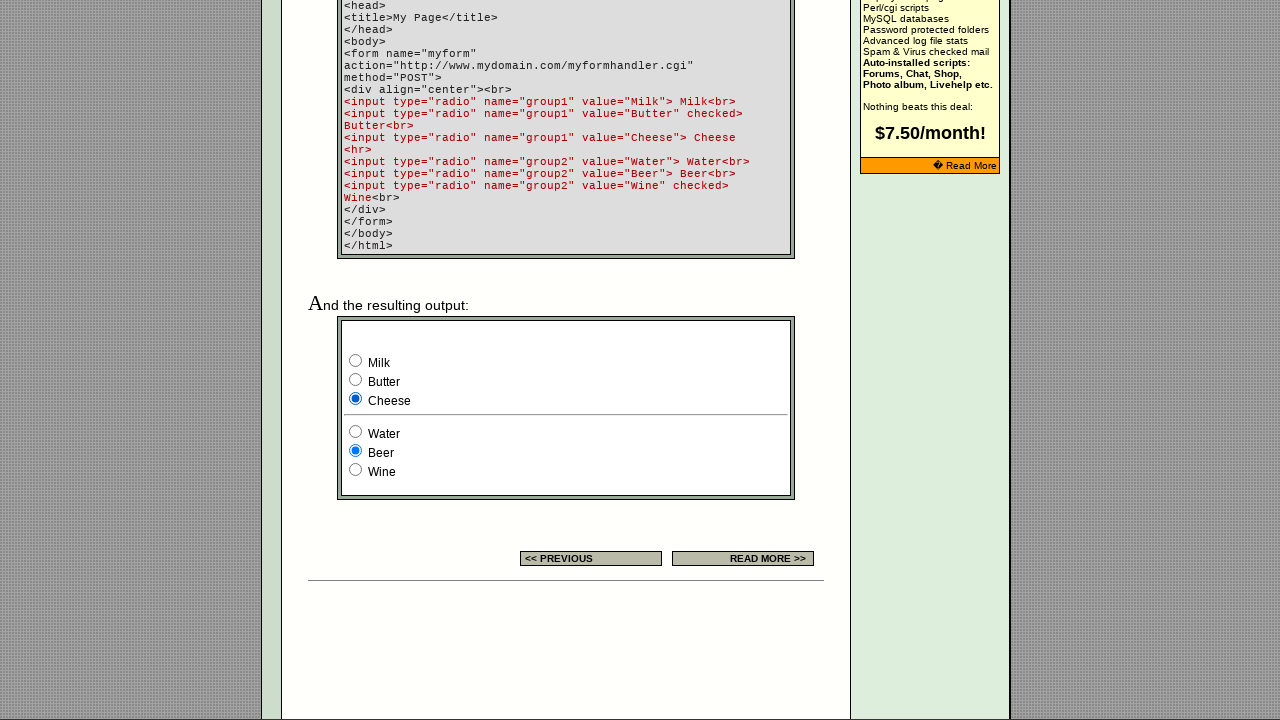

Clicked radio button 3 in group2 at (356, 470) on xpath=/html/body/div[2]/table[9]/tbody/tr/td[4]/table/tbody/tr/td/div/span/form/
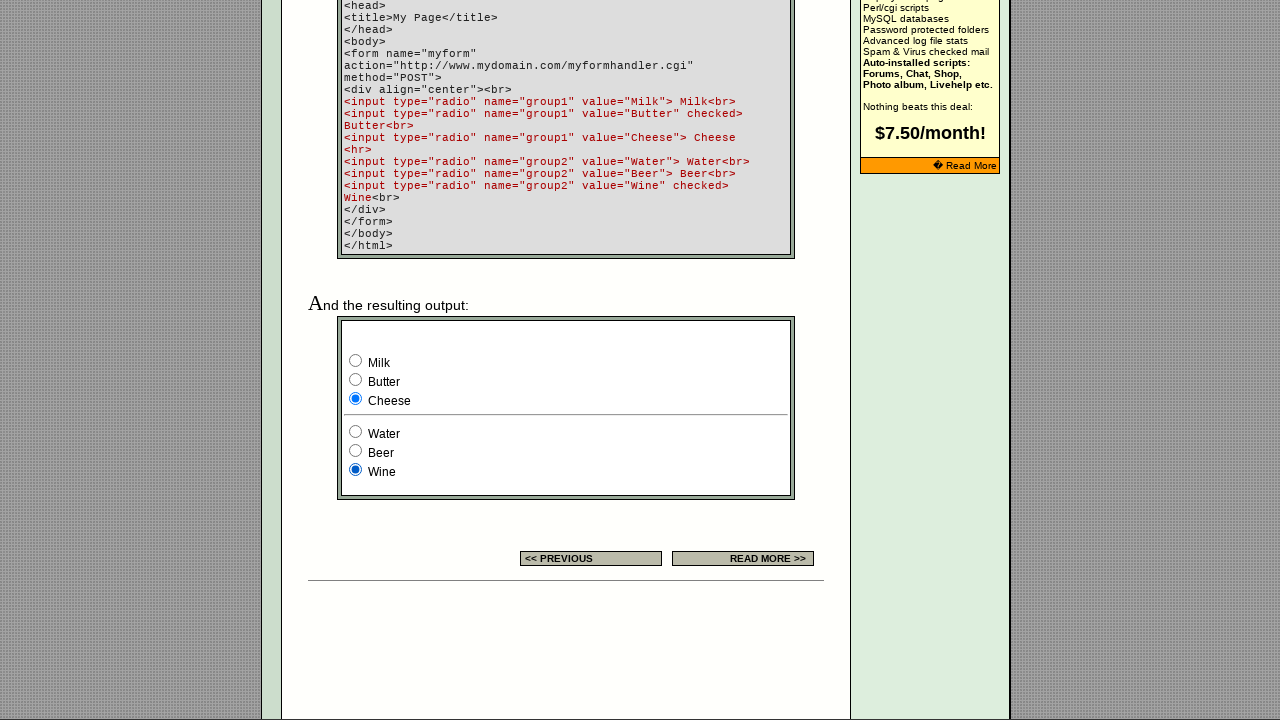

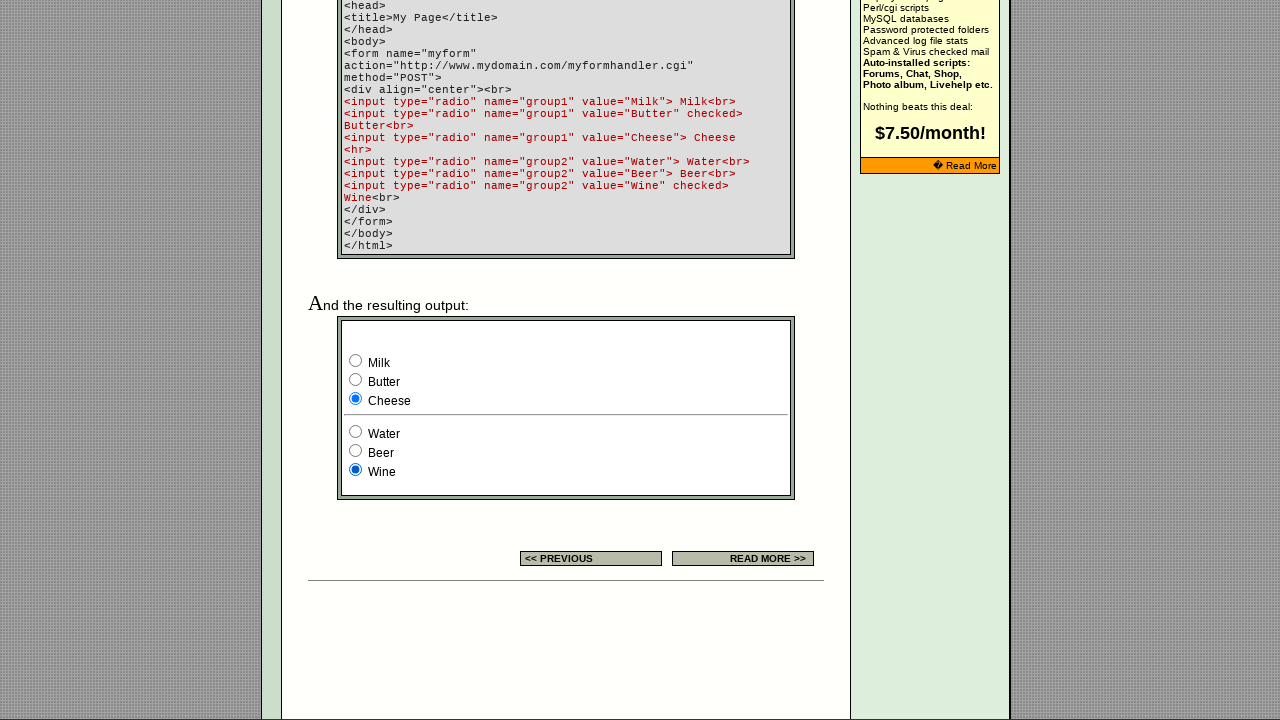